Tests dropdown selection functionality by selecting currency options using different methods (by index, visible text, and value)

Starting URL: https://rahulshettyacademy.com/dropdownsPractise/

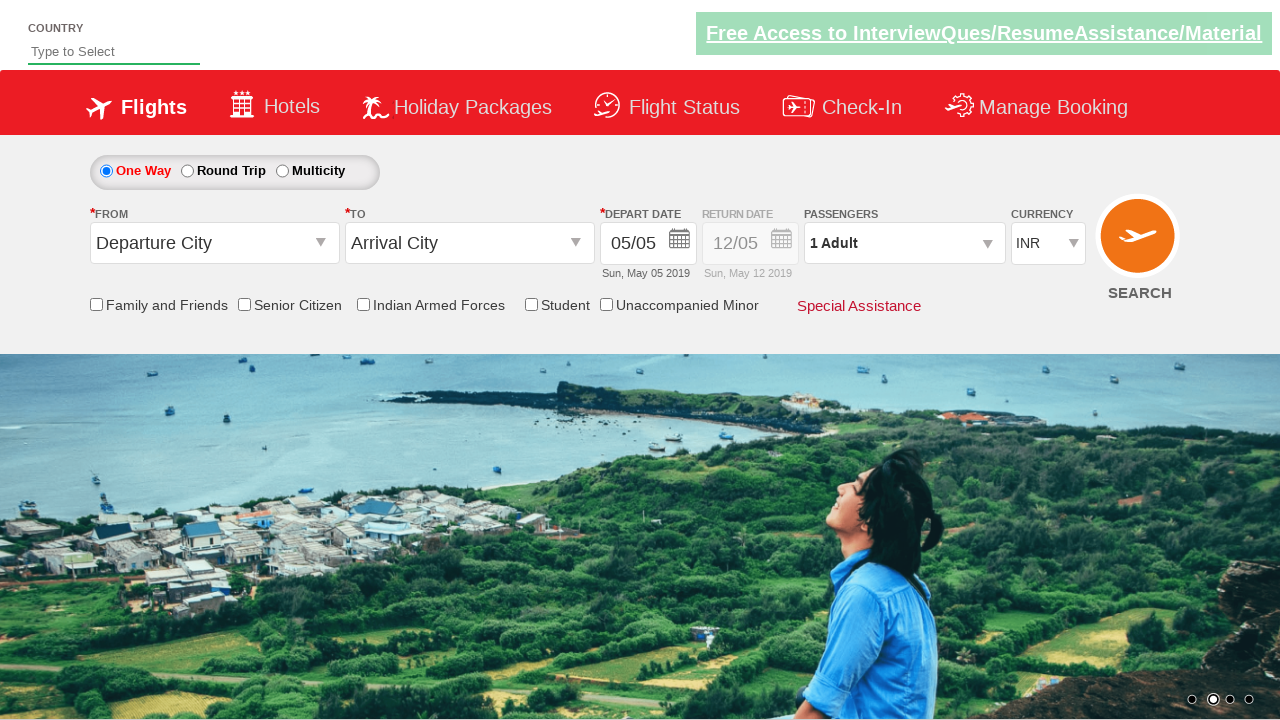

Selected 3rd currency option by index (index 2) on #ctl00_mainContent_DropDownListCurrency
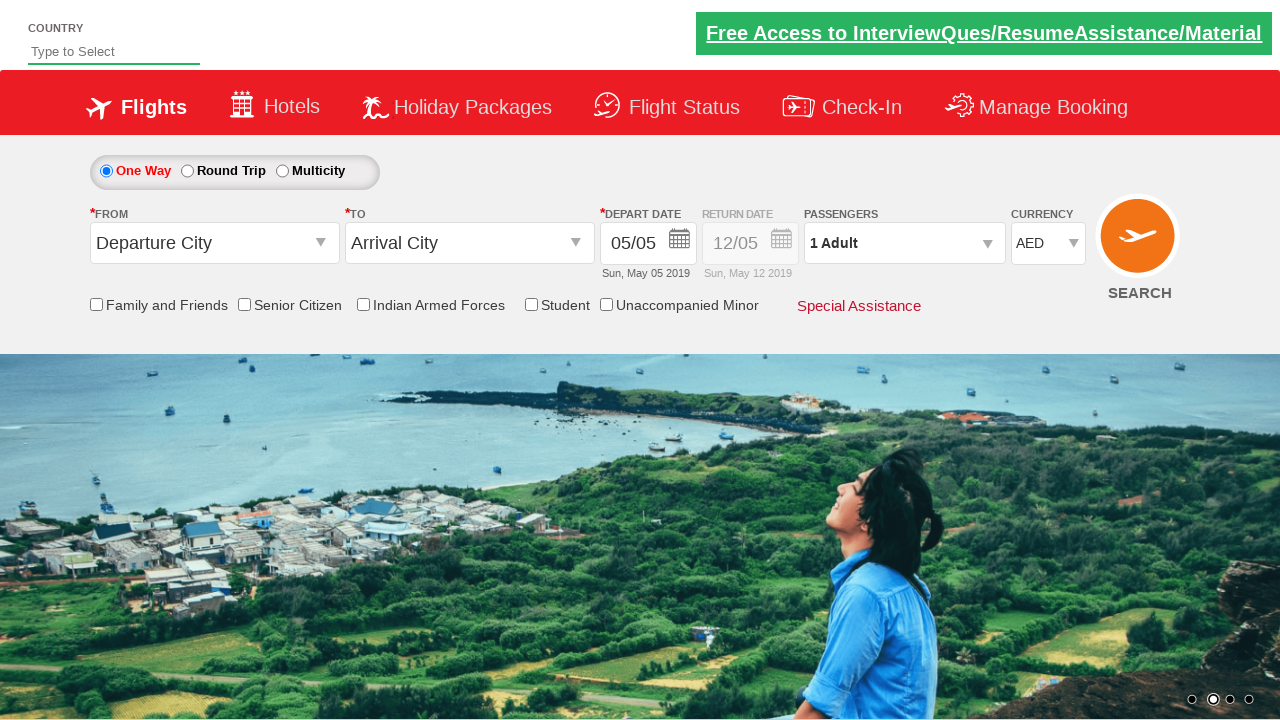

Selected currency 'AED' by visible text on #ctl00_mainContent_DropDownListCurrency
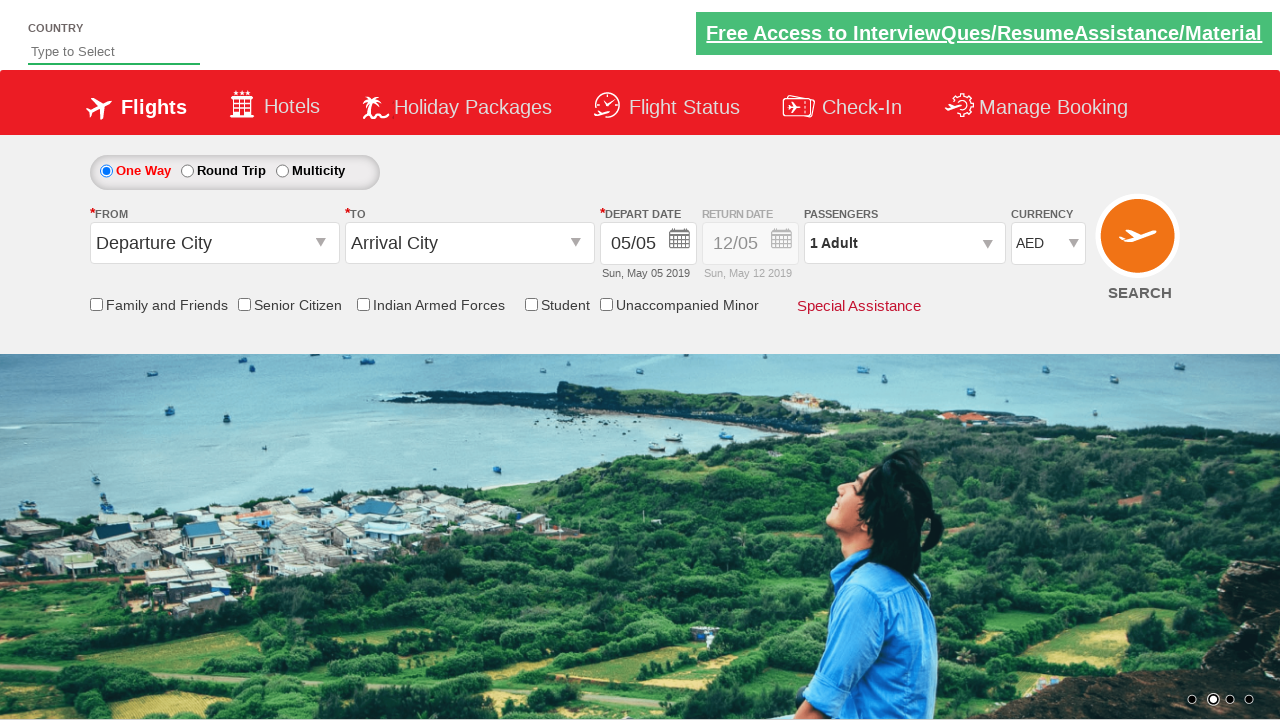

Selected currency 'INR' by value on #ctl00_mainContent_DropDownListCurrency
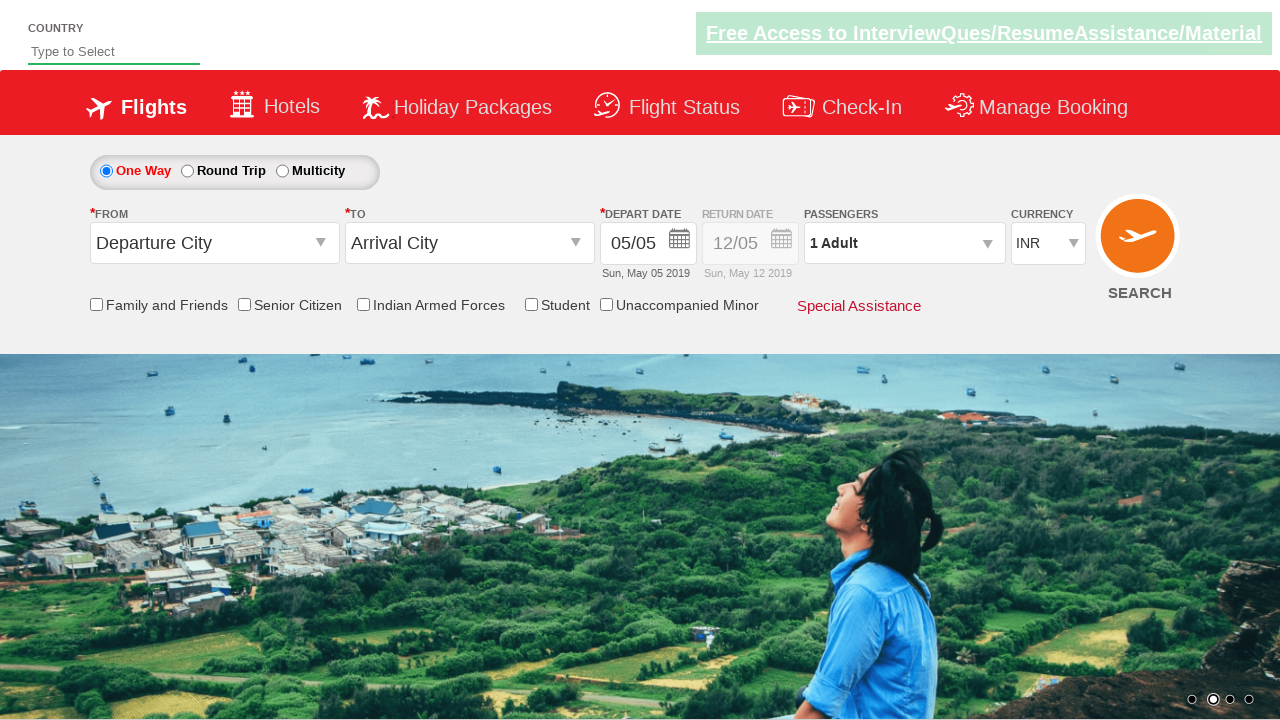

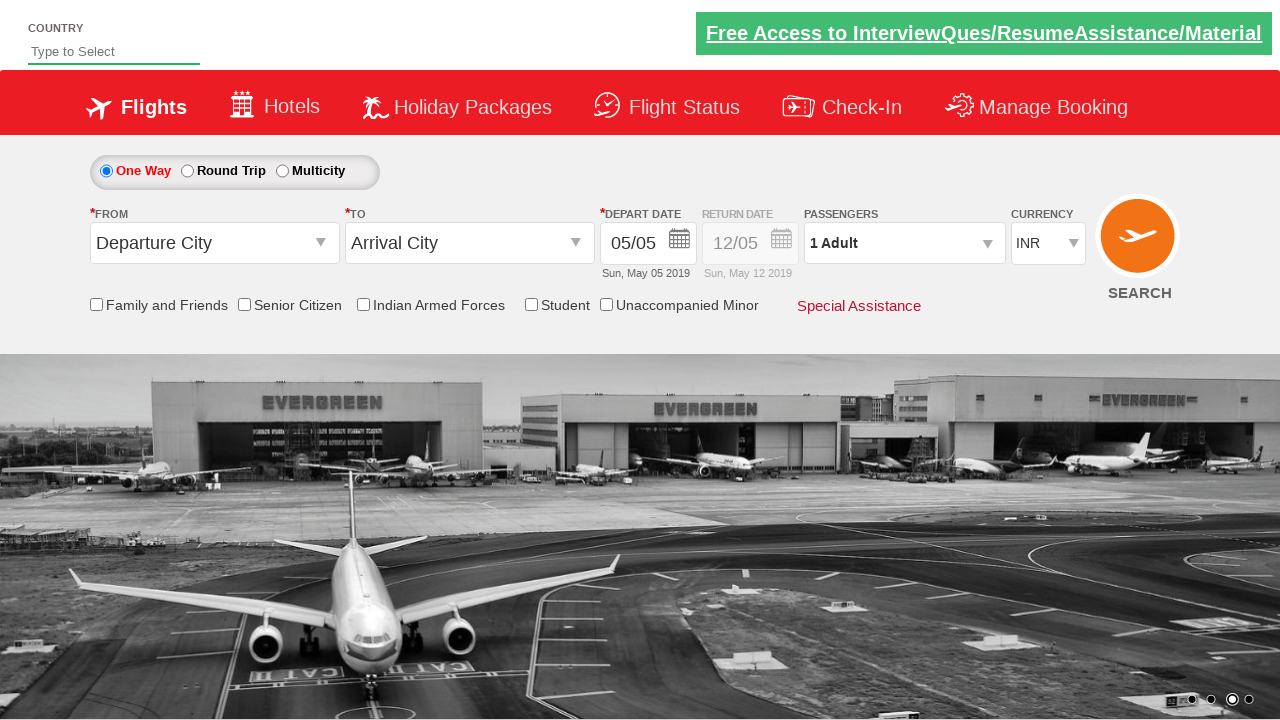